Tests viewing product specifications by clicking on the first product in a catalog listing and then opening the specifications tab

Starting URL: https://ek.ua/ua/list/122/

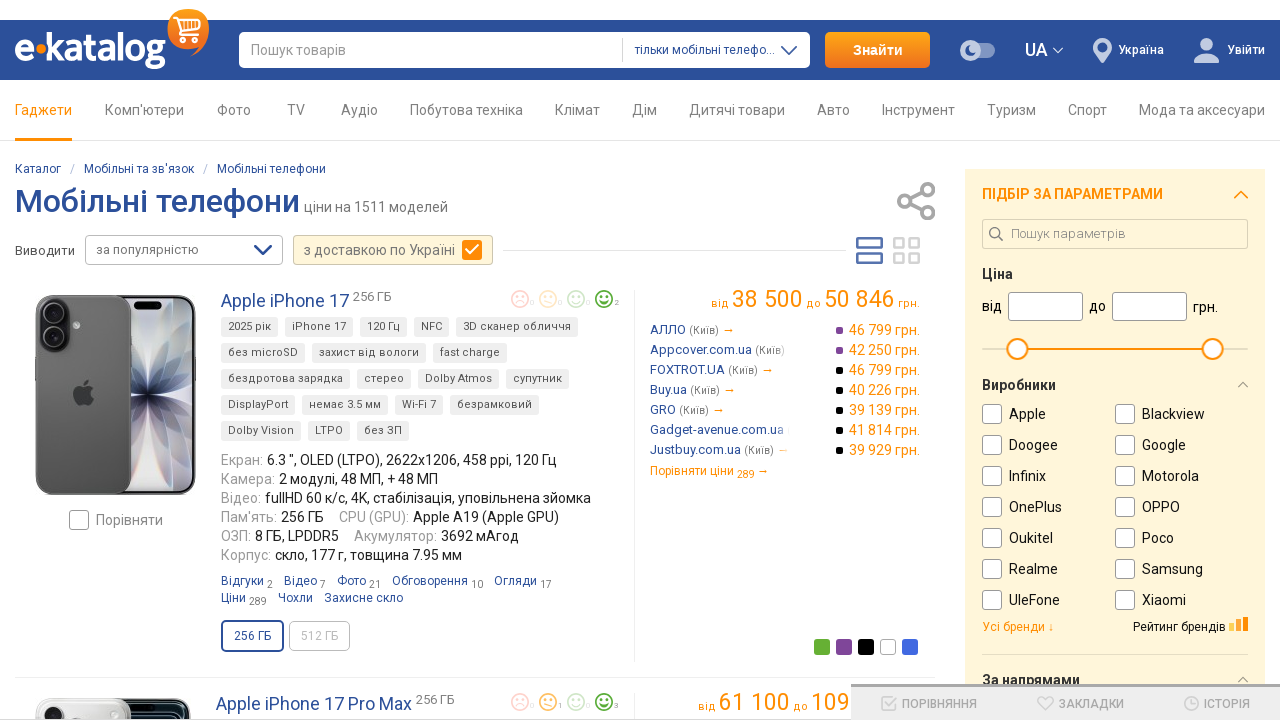

Waited for first product link to be visible
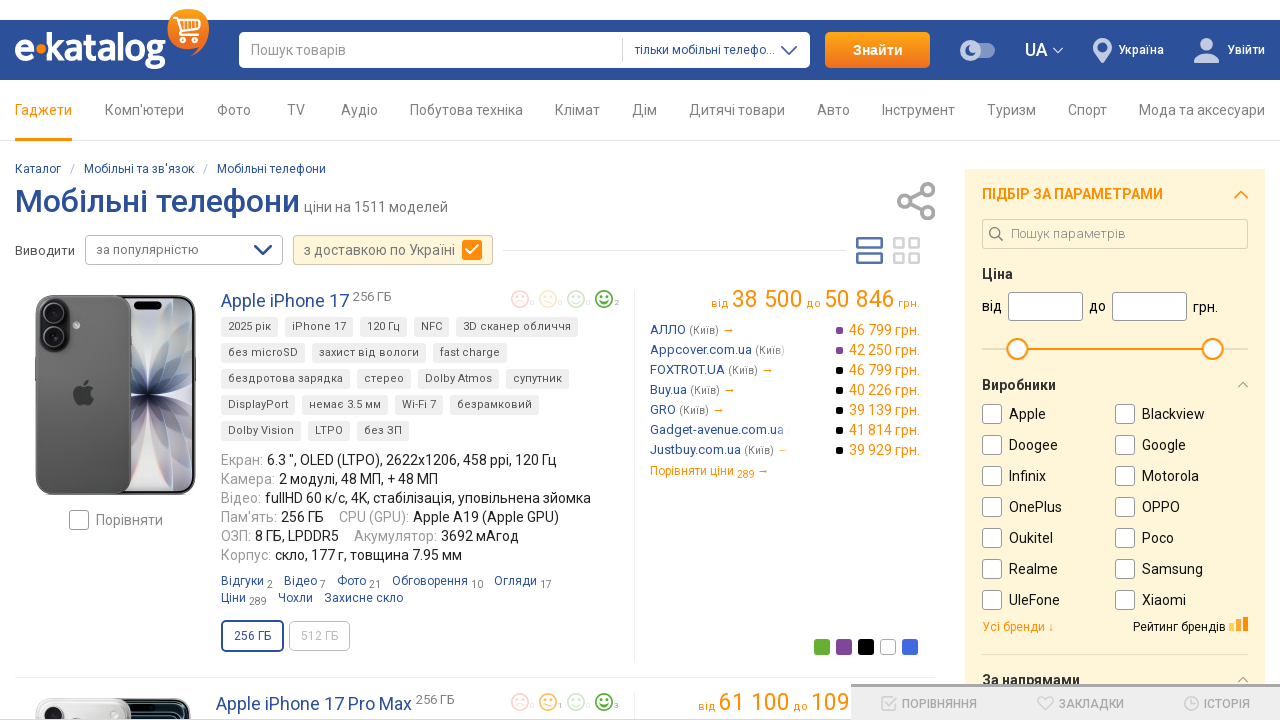

Clicked on first product in catalog listing
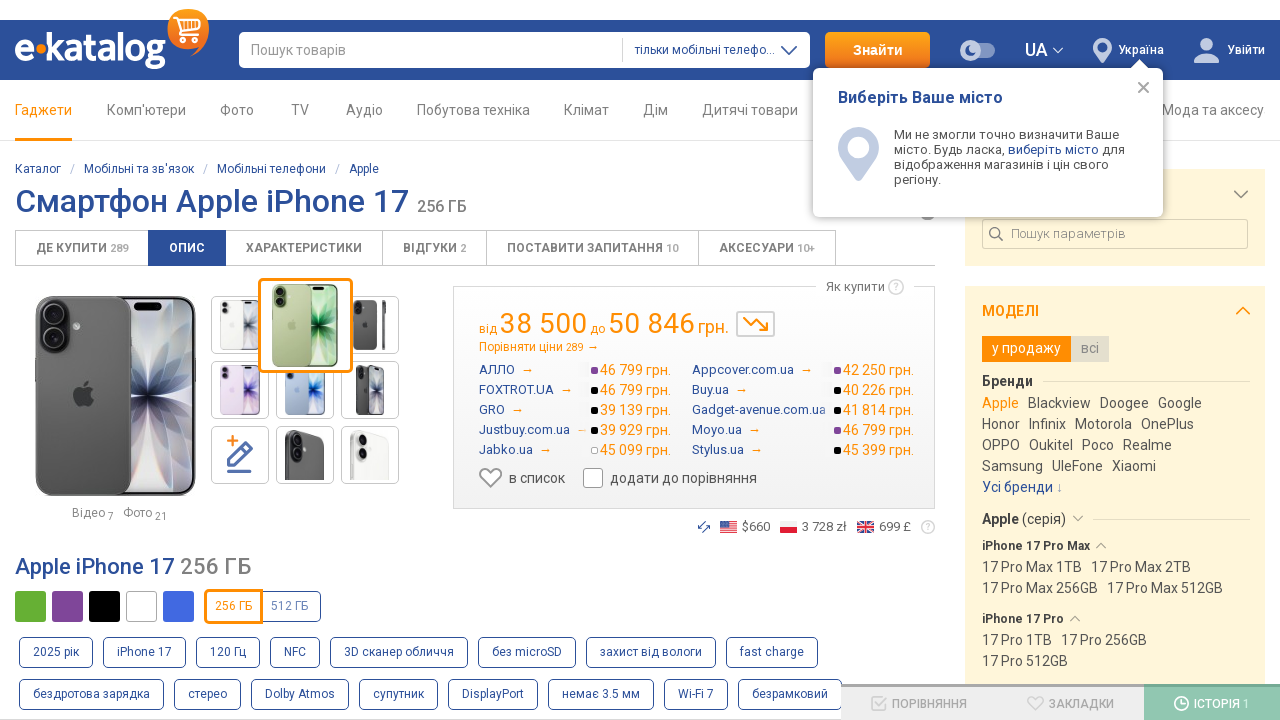

Product page loaded - h1 element present
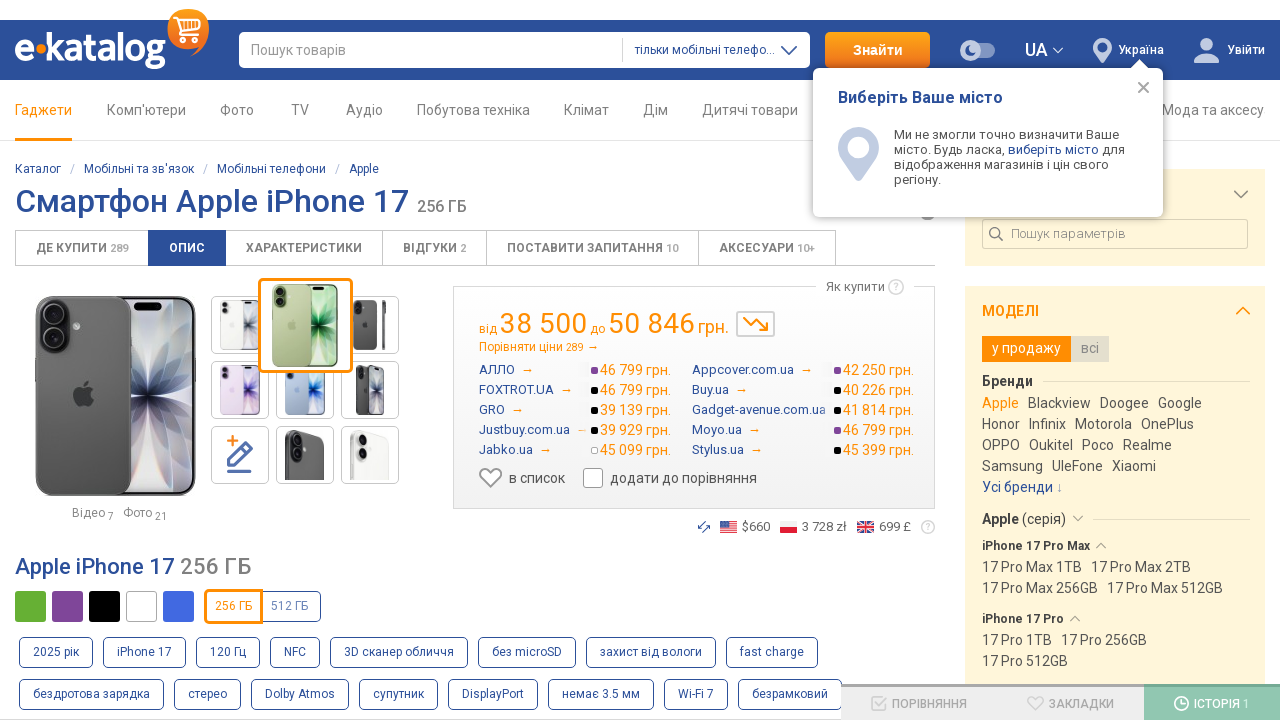

Clicked on Specifications (Характеристики) tab at (304, 248) on a:has-text('Характеристики')
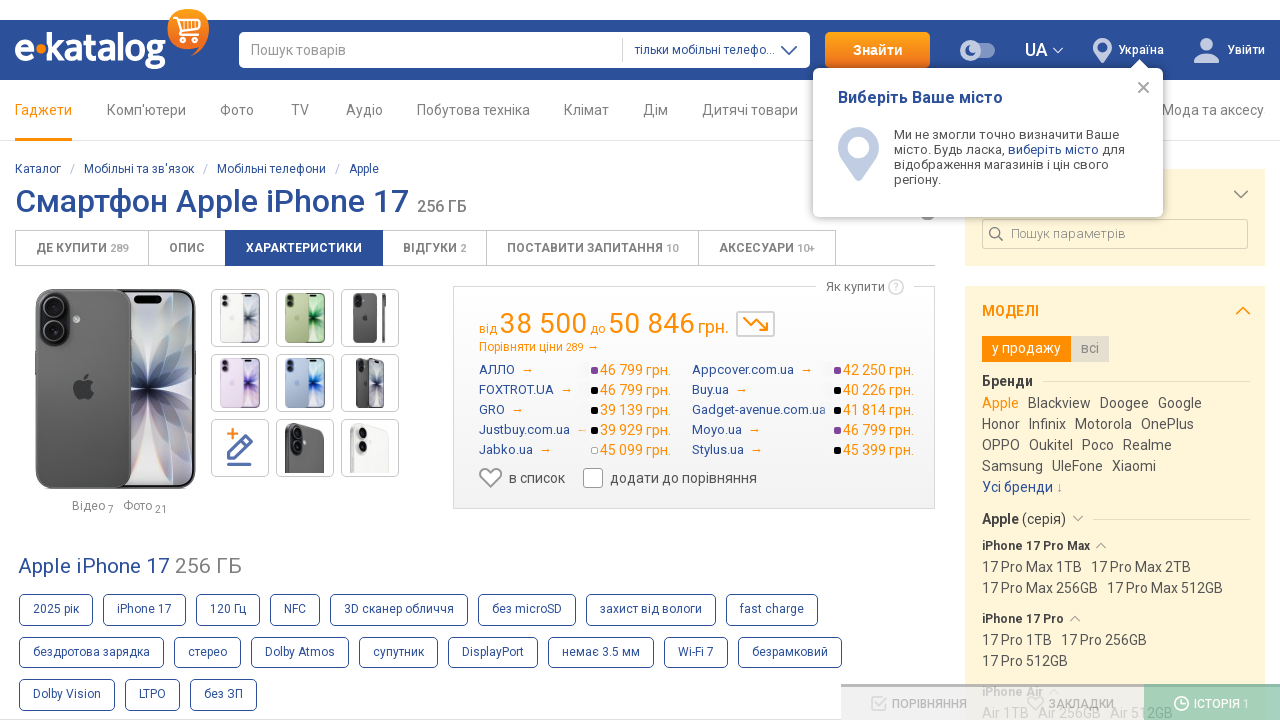

Specifications tab became active
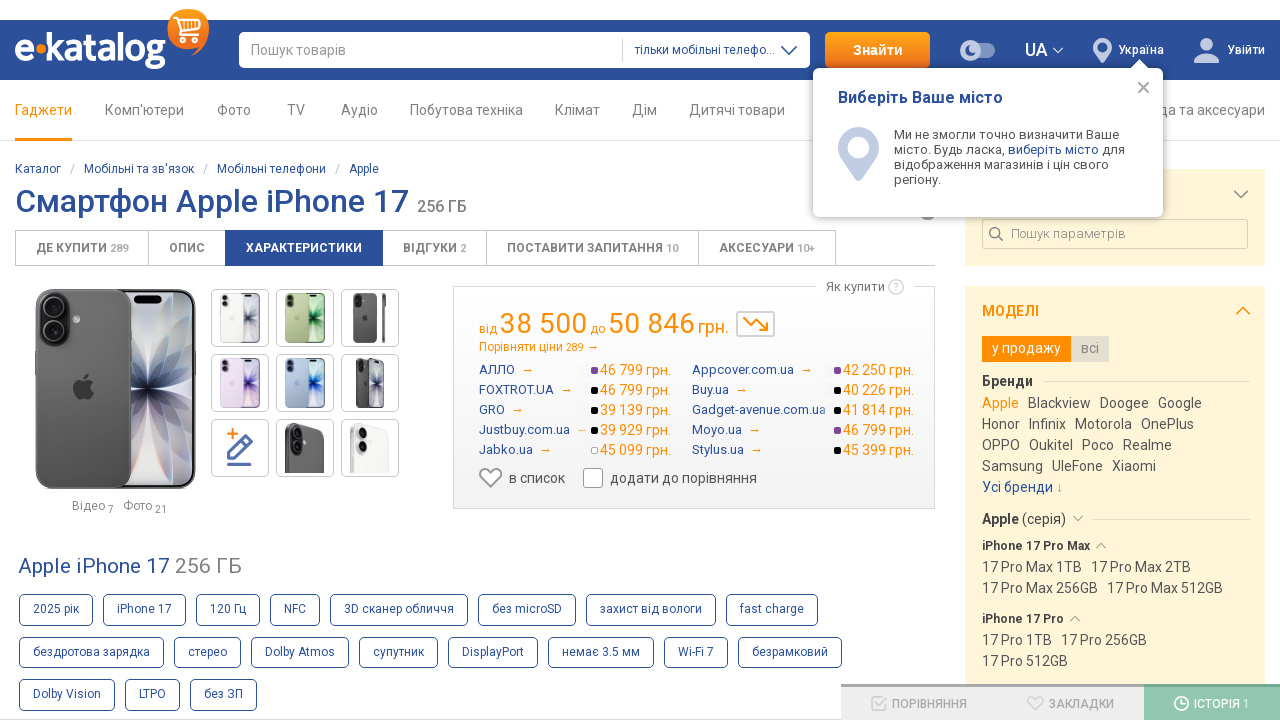

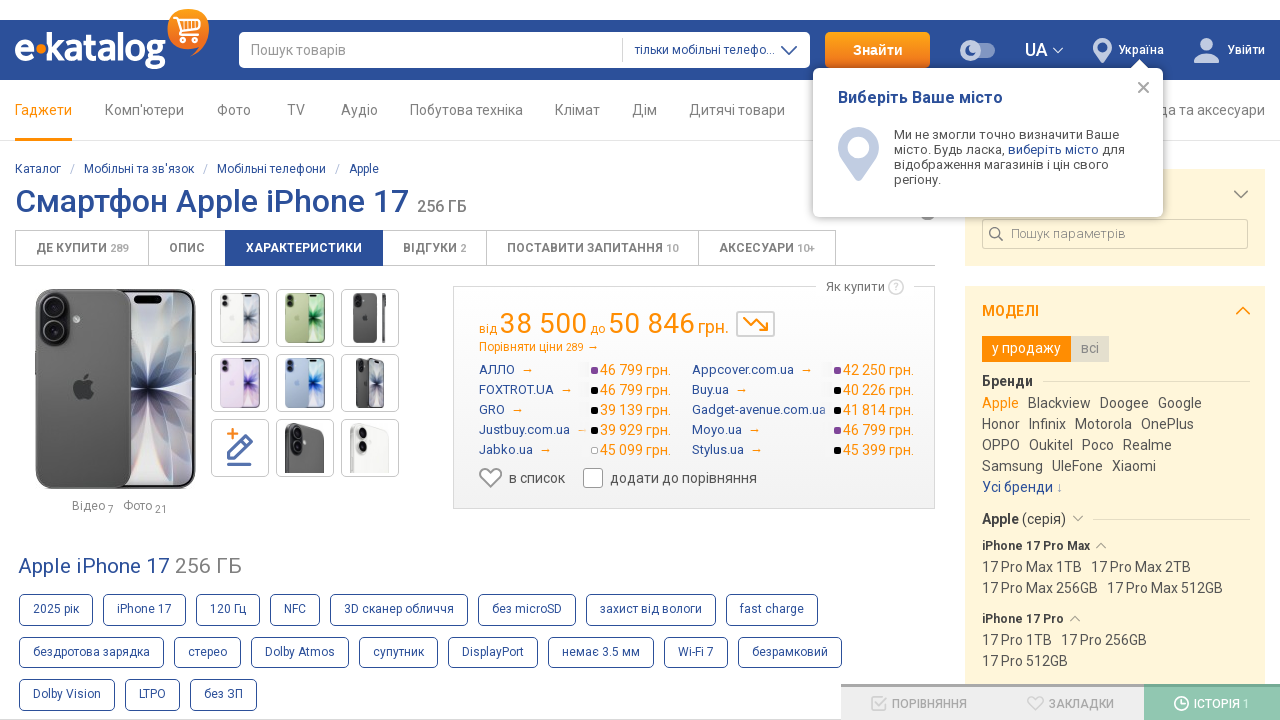